Tests user registration form by filling email and password fields, then verifying successful registration message

Starting URL: https://lm.skillbox.cc/qa_tester/module05/practice1/

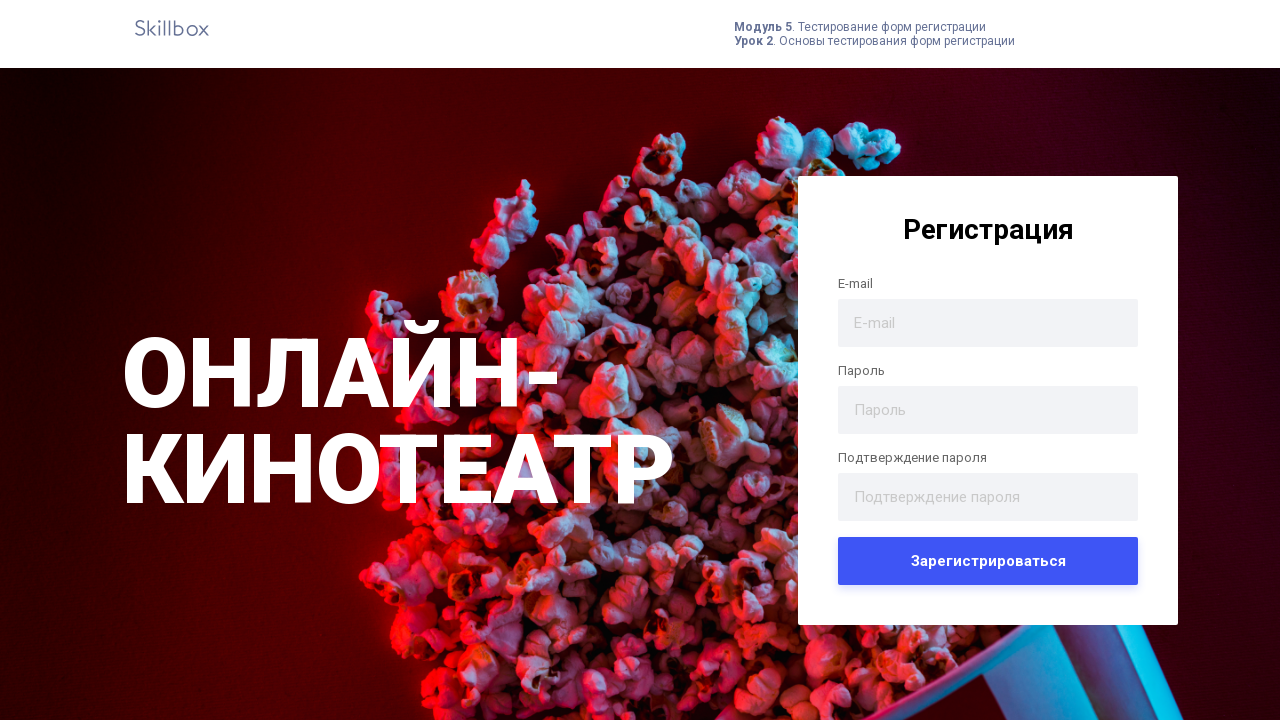

Filled email field with 'user-2024@example.com' on .form-input
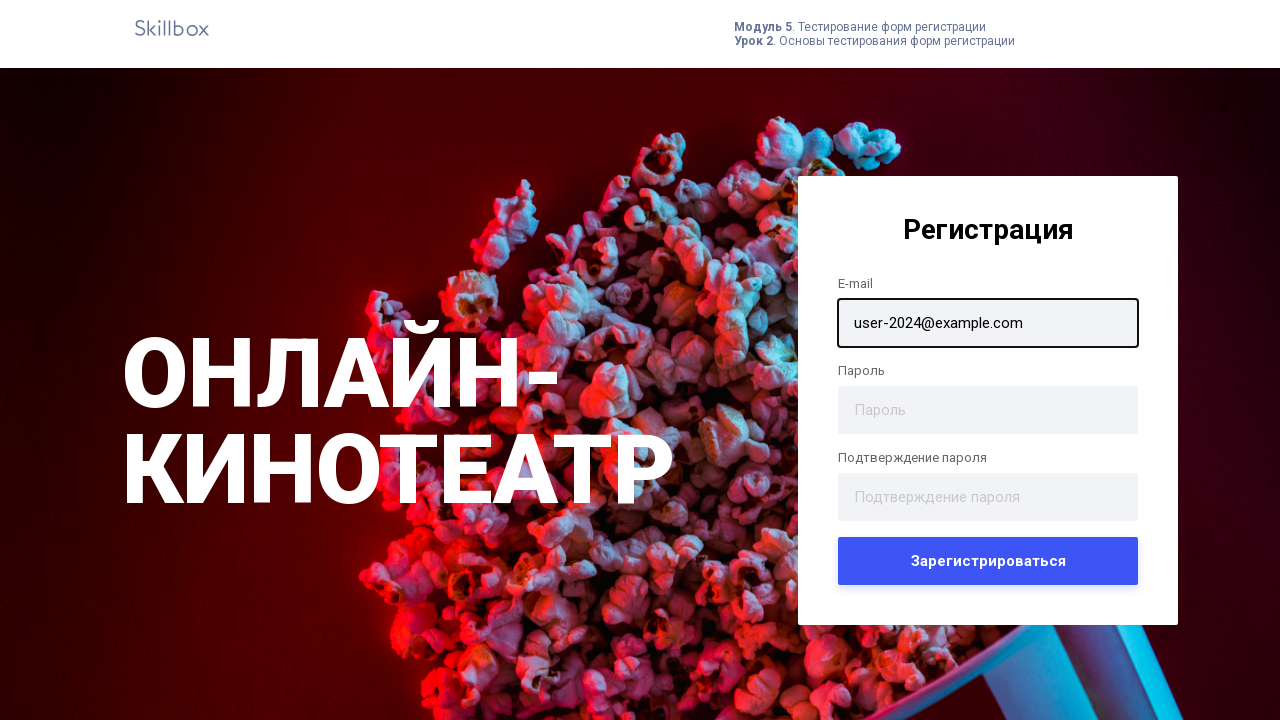

Filled password field with 'SecurePass123!' on #password
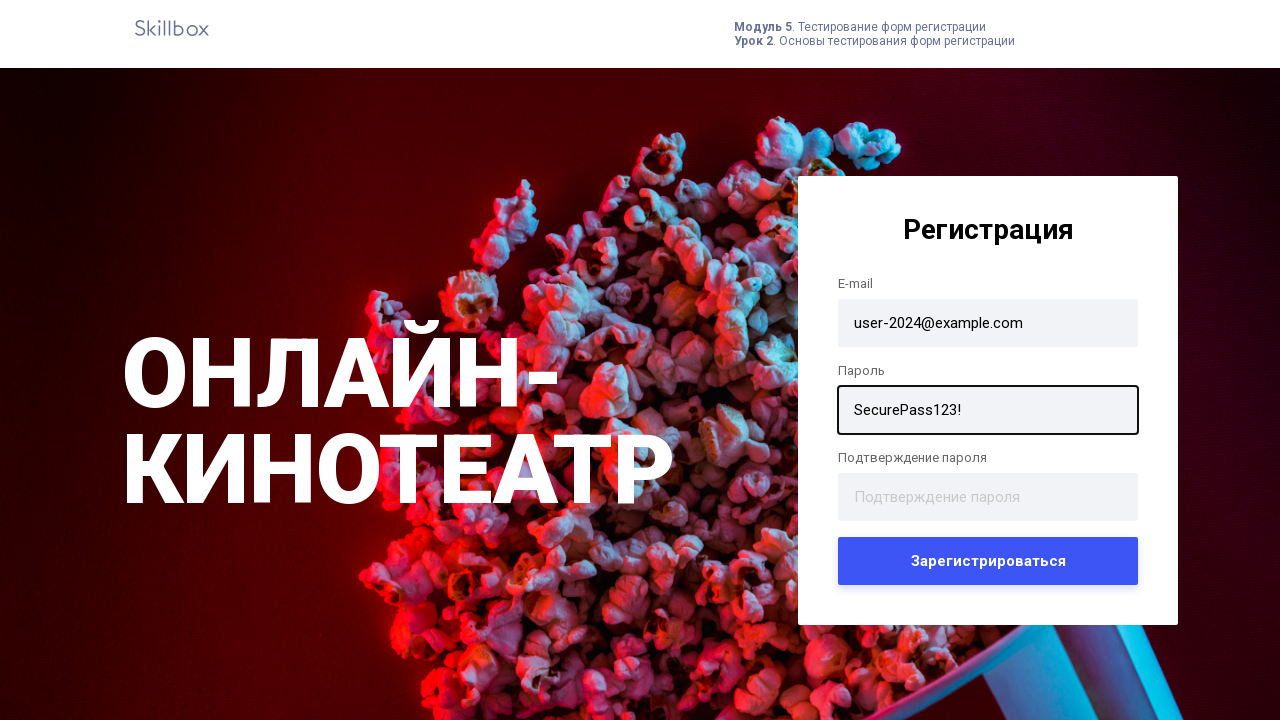

Filled confirm password field with 'SecurePass123!' on input[name='confirm_password']
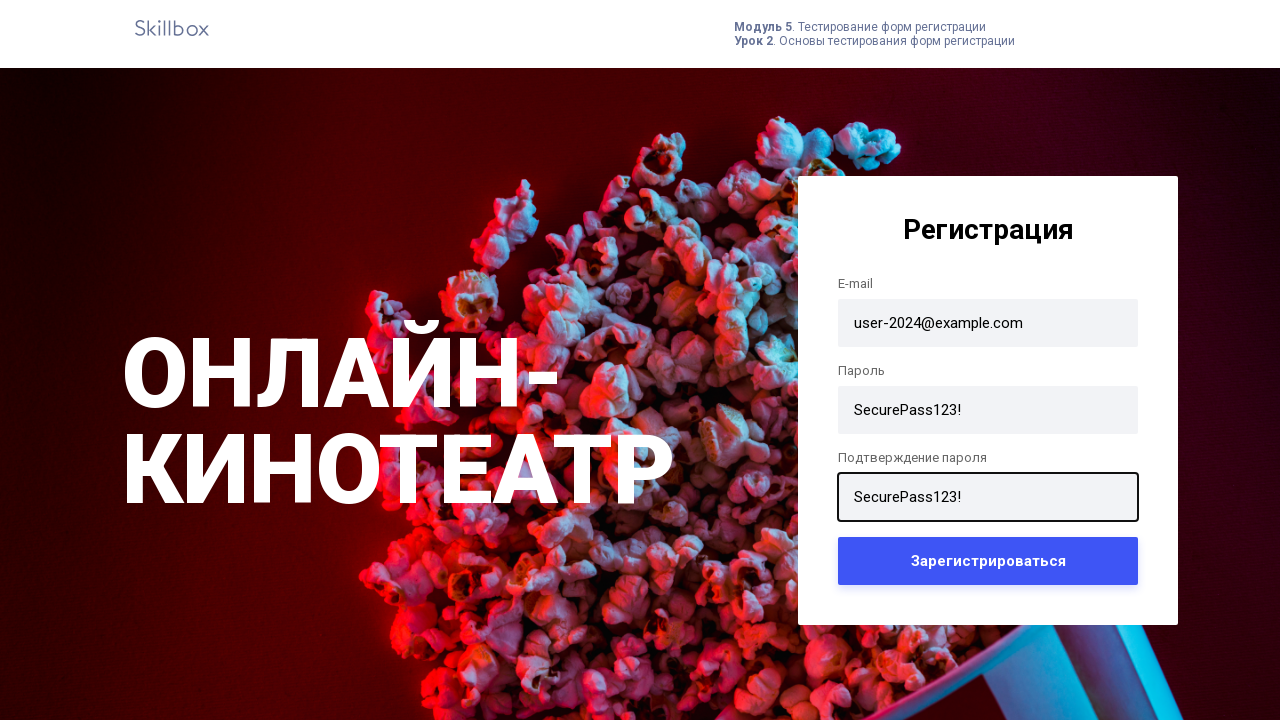

Clicked registration submit button at (988, 560) on button
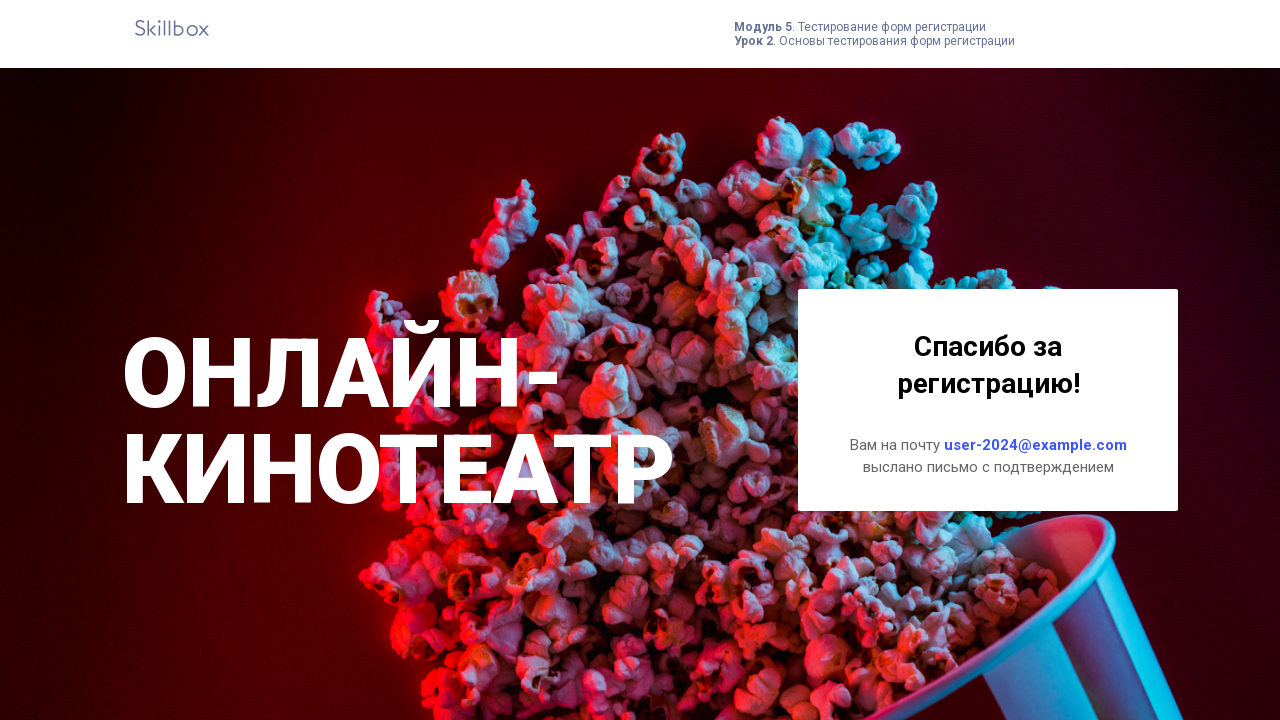

Registration success message appeared
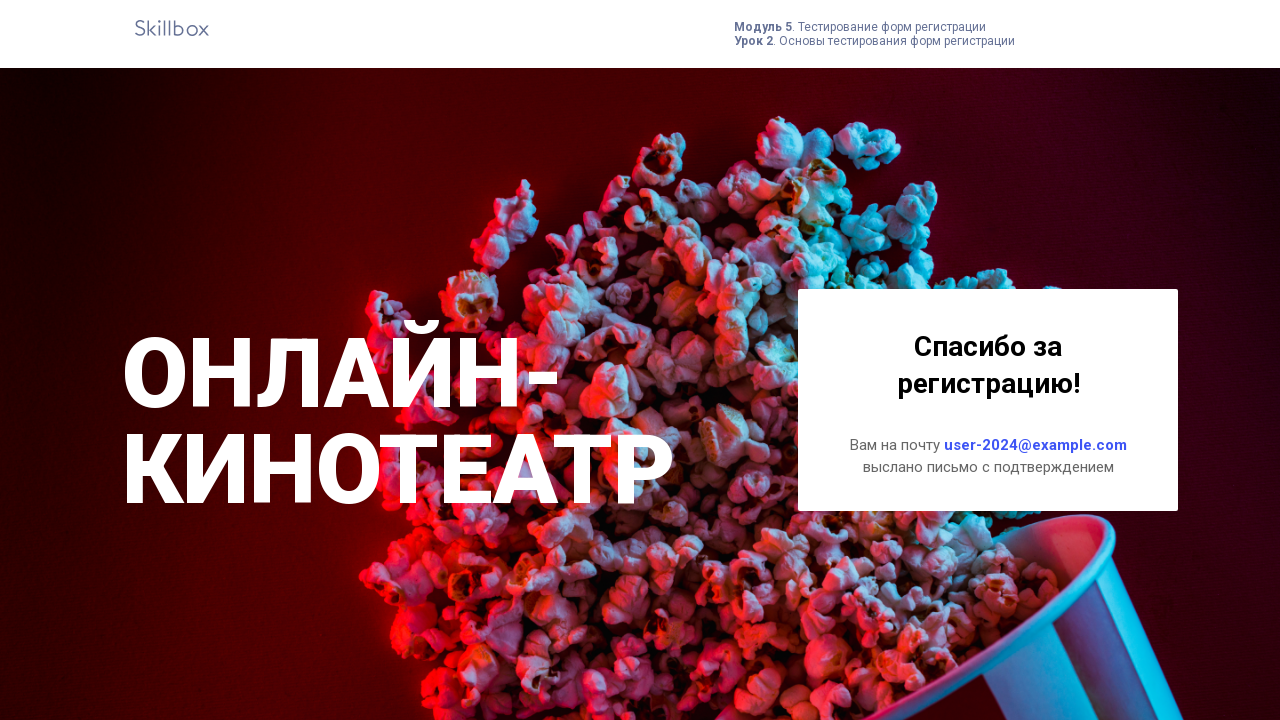

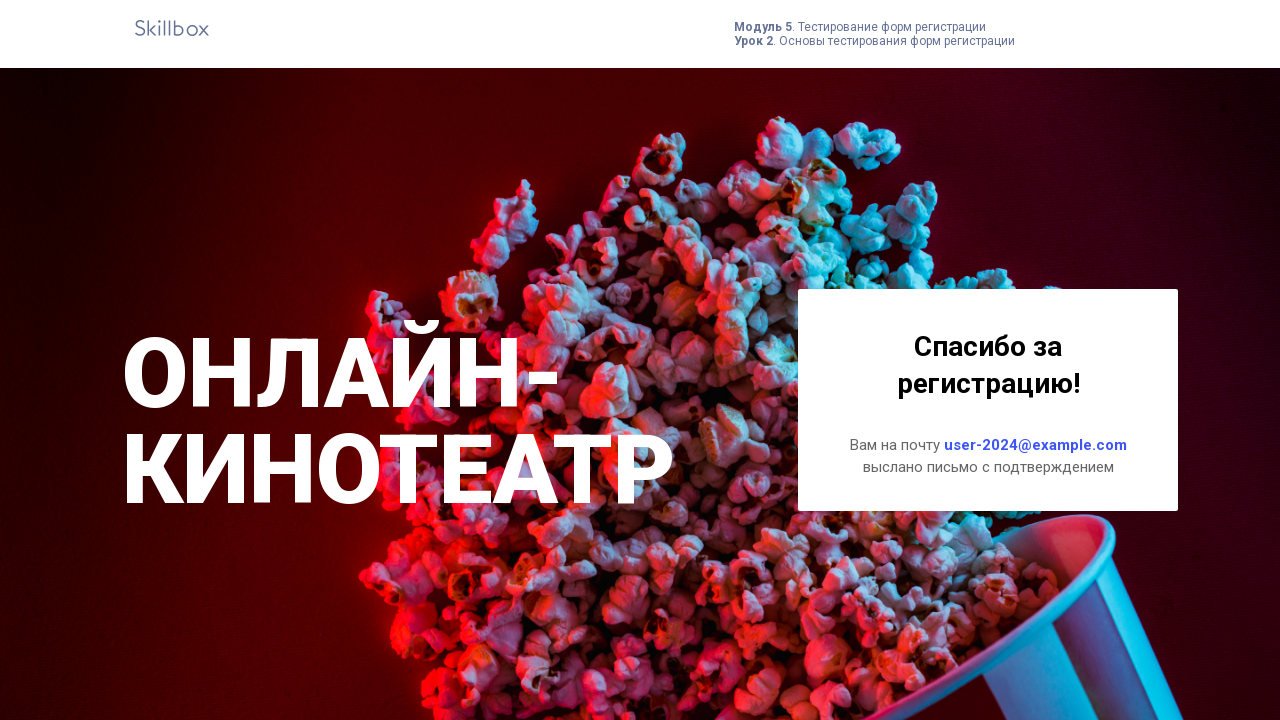